Tests opting out of A/B tests by adding an opt-out cookie on the main page before navigating to the A/B test page

Starting URL: http://the-internet.herokuapp.com

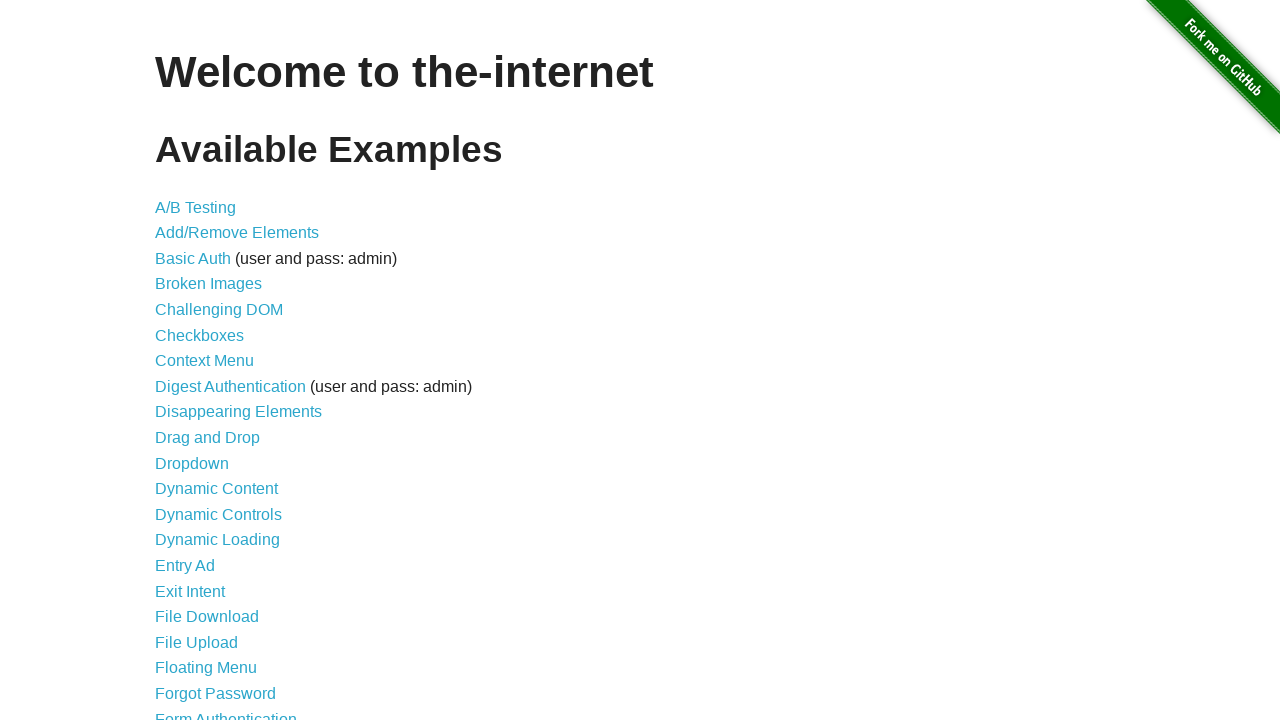

Added optimizelyOptOut cookie to opt out of A/B tests
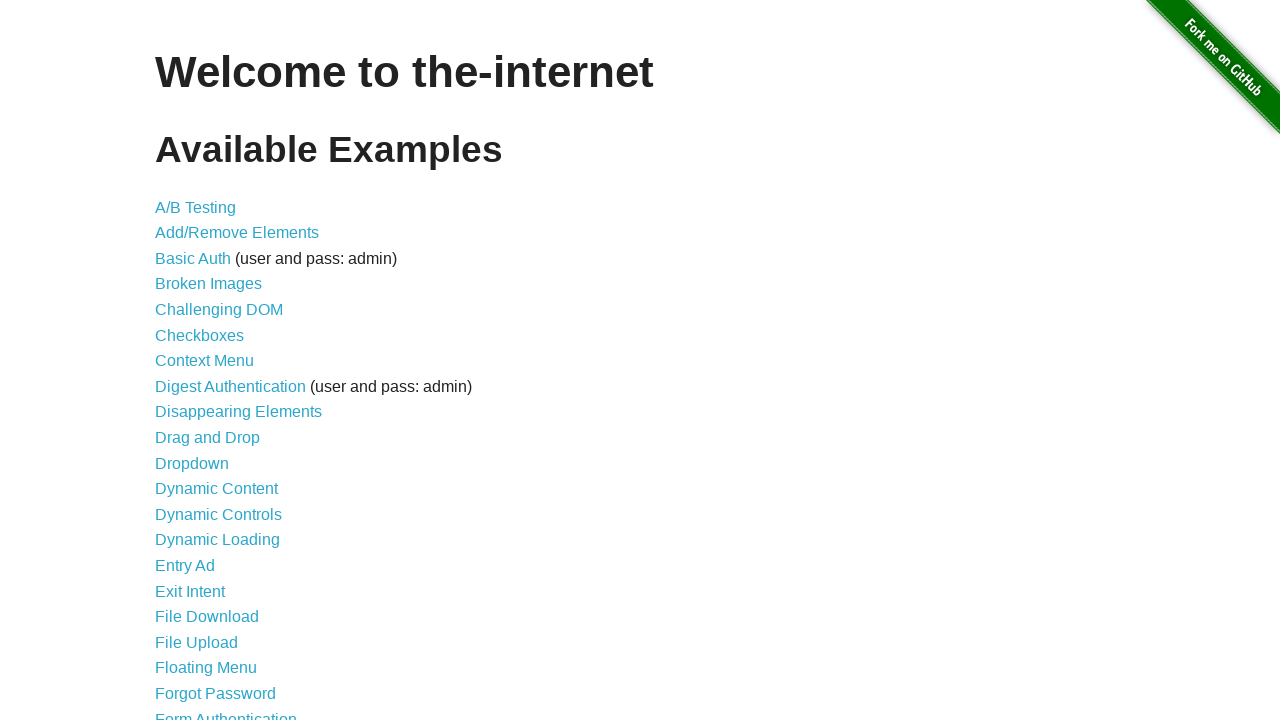

Navigated to A/B test page
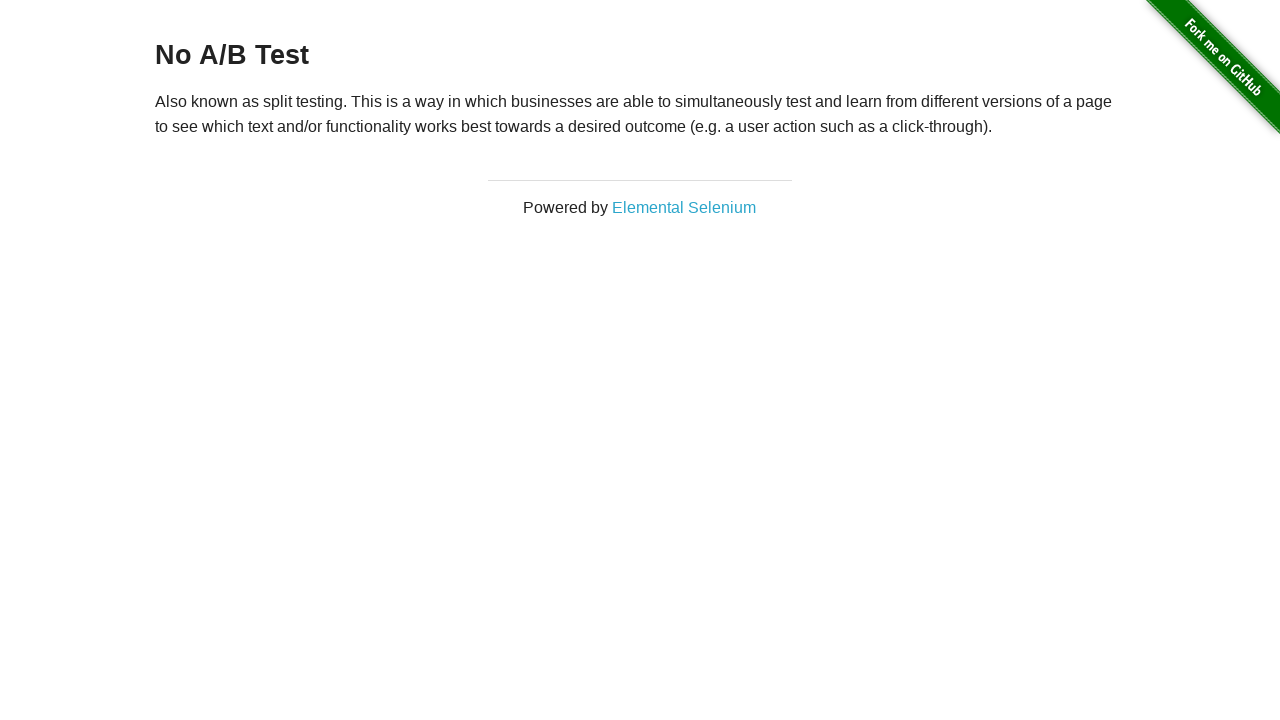

A/B test page loaded and heading element confirmed
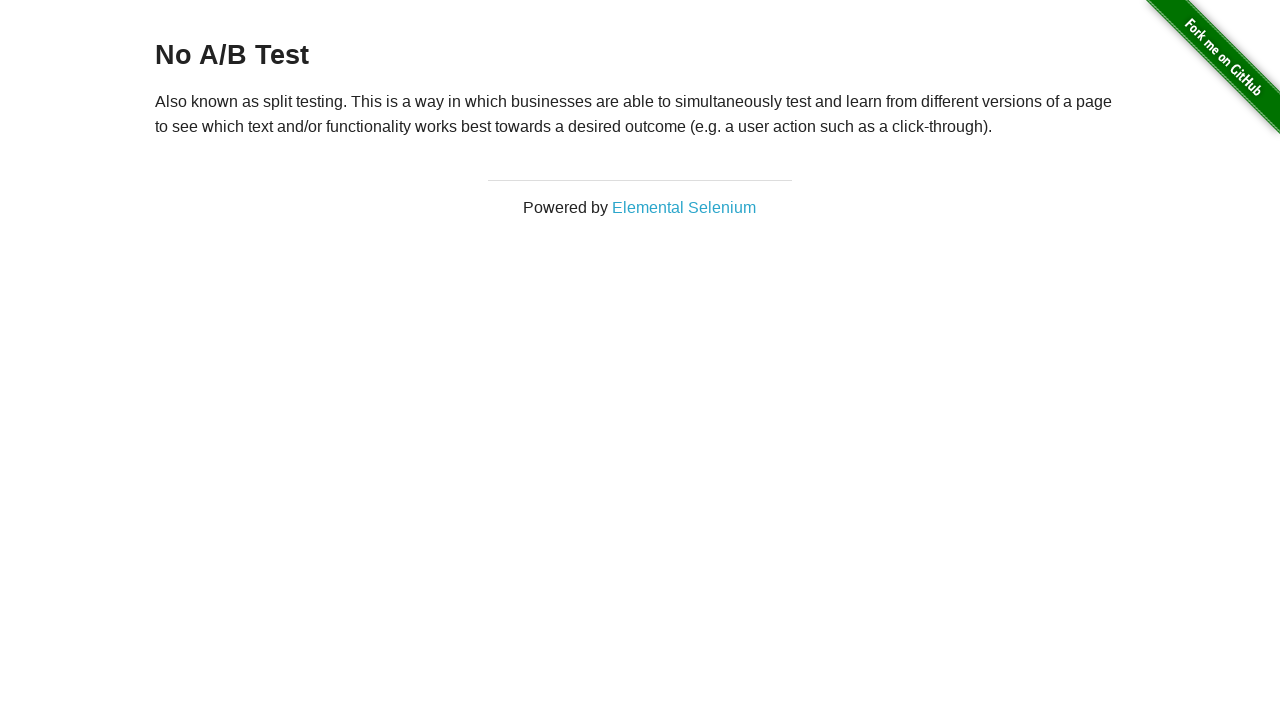

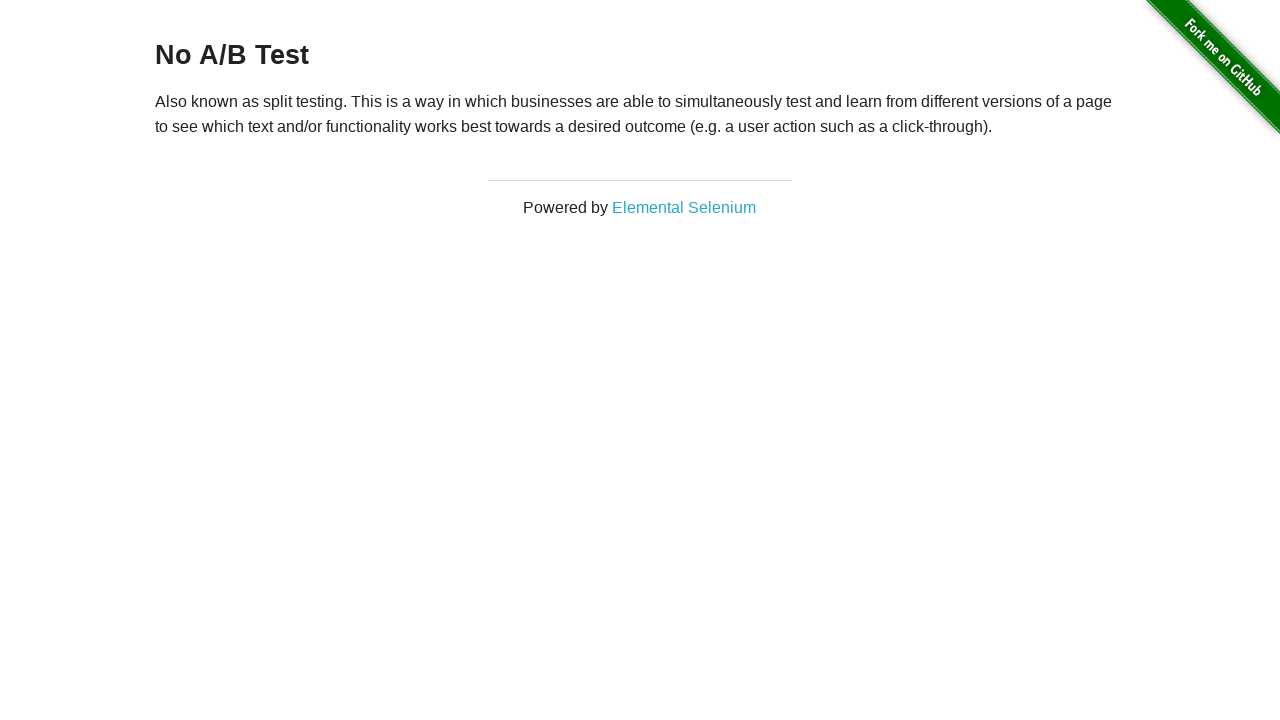